Tests login form validation by submitting invalid credentials and verifying the error message is displayed

Starting URL: https://www.saucedemo.com

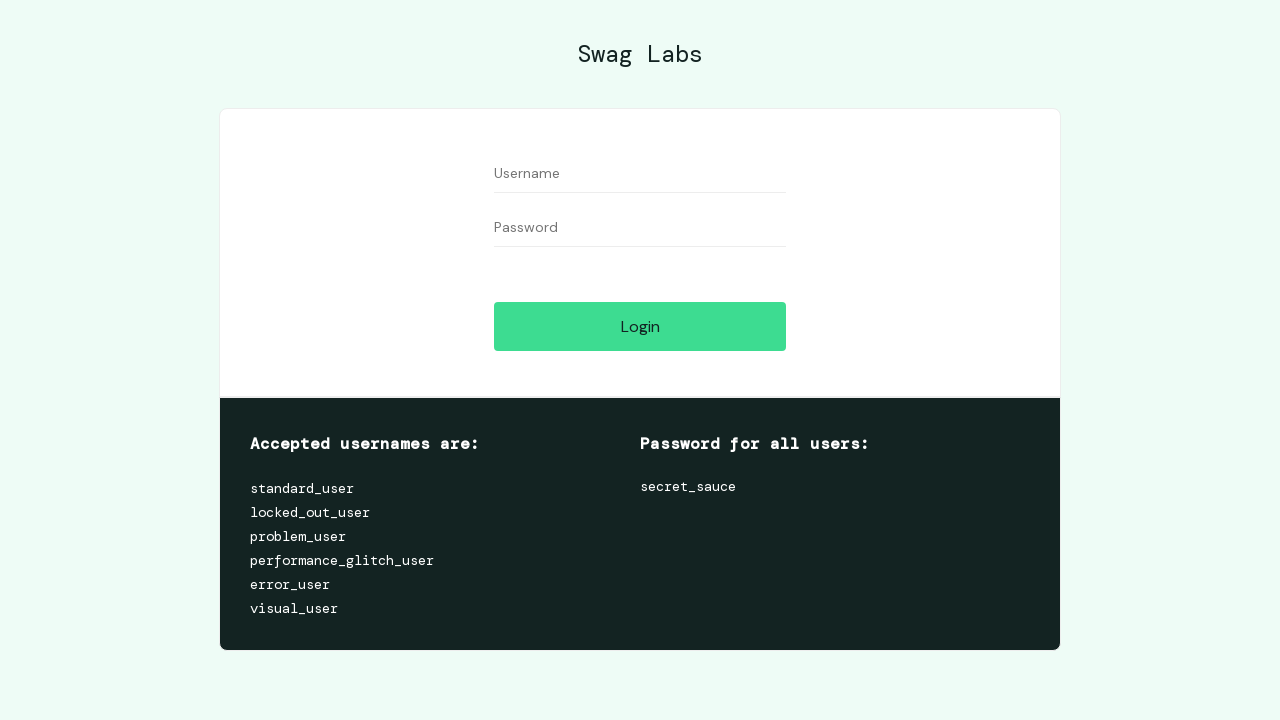

Filled username field with invalid credentials 'invalid_user_xyz' on #user-name
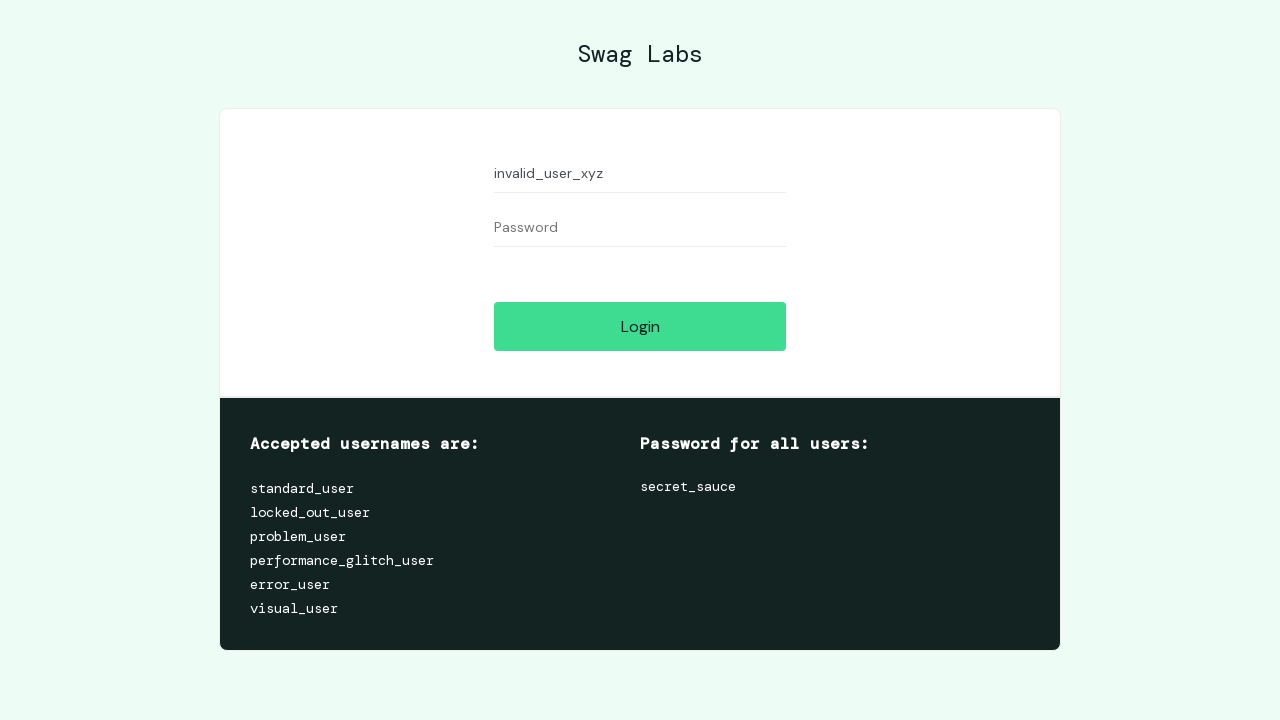

Filled password field with invalid credentials 'wrong_password_123' on #password
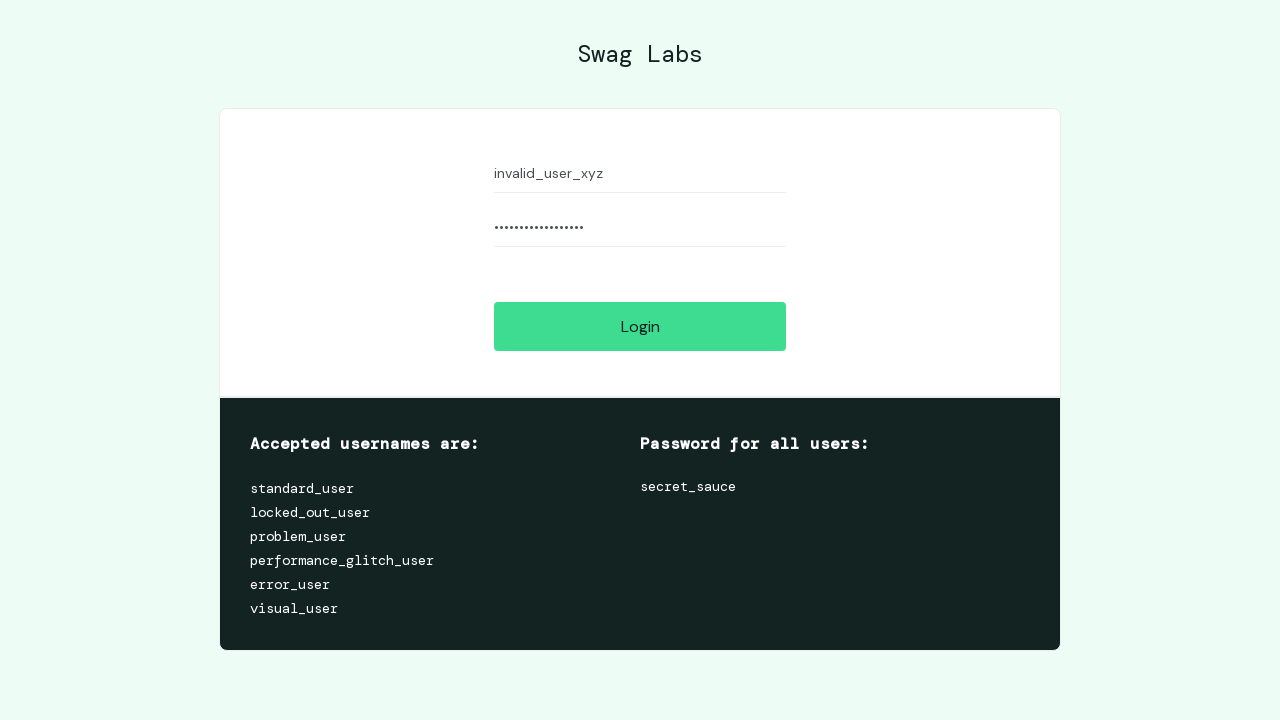

Clicked login button to submit invalid credentials at (640, 326) on #login-button
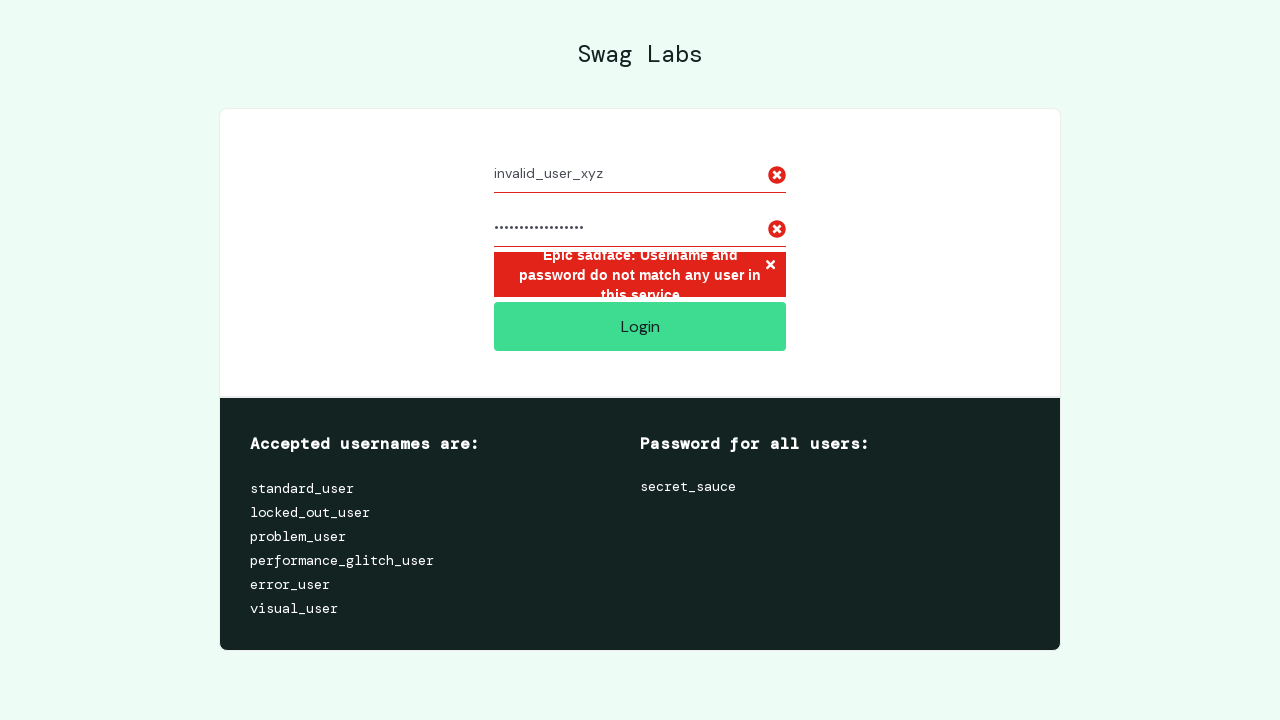

Error message container appeared, confirming login validation works
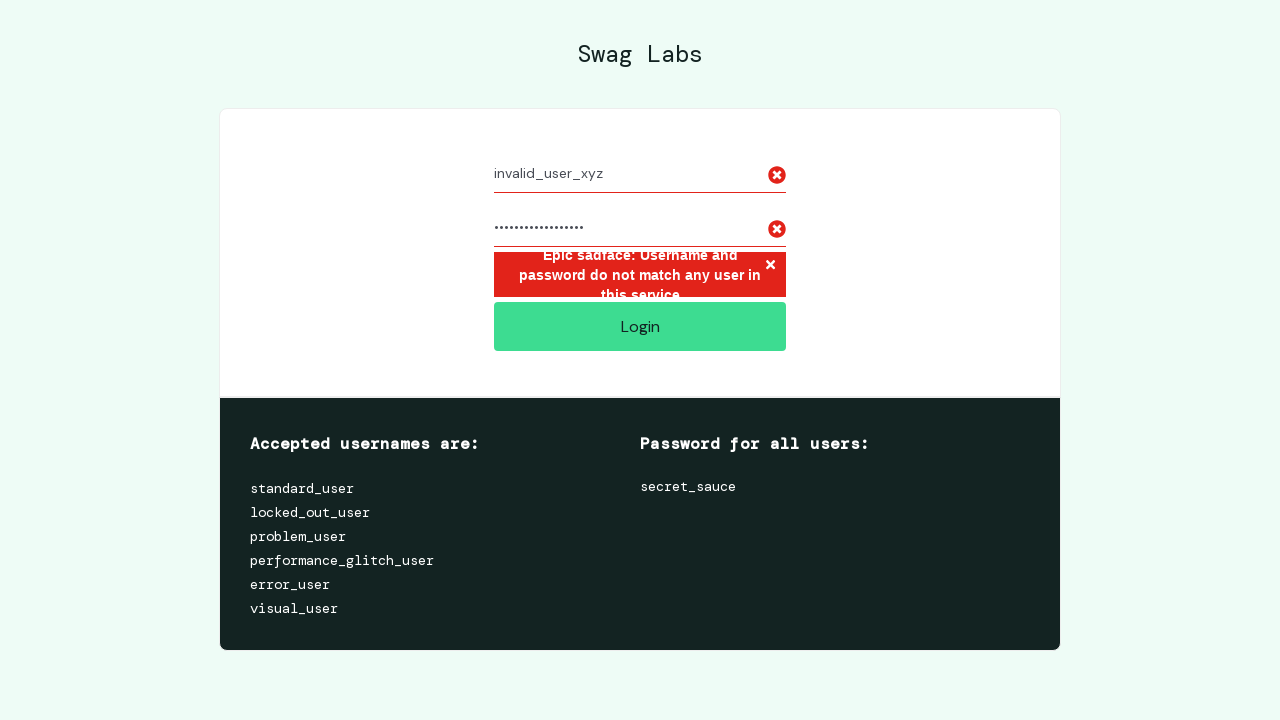

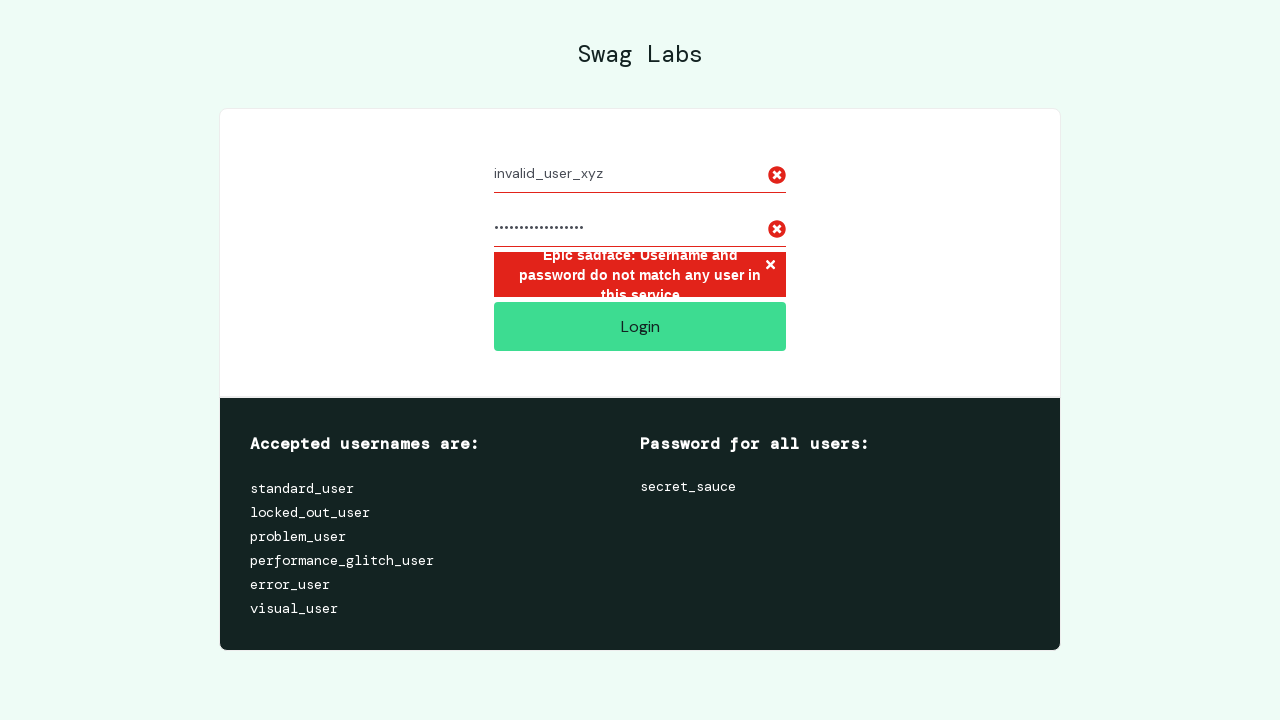